Tests the comment input functionality on the Sauce Labs guinea pig test page by filling a comment field, submitting it, and verifying the submitted comment appears

Starting URL: https://saucelabs.com/test/guinea-pig

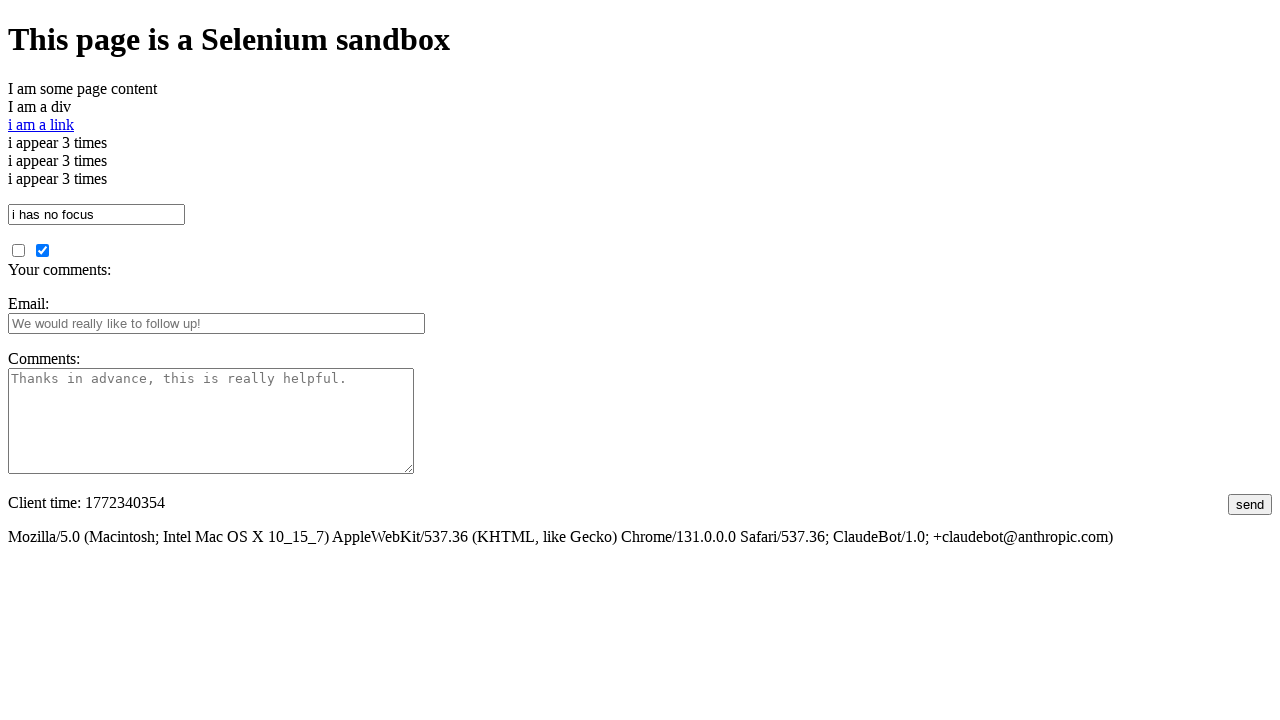

Filled comments textarea with test UUID on #comments
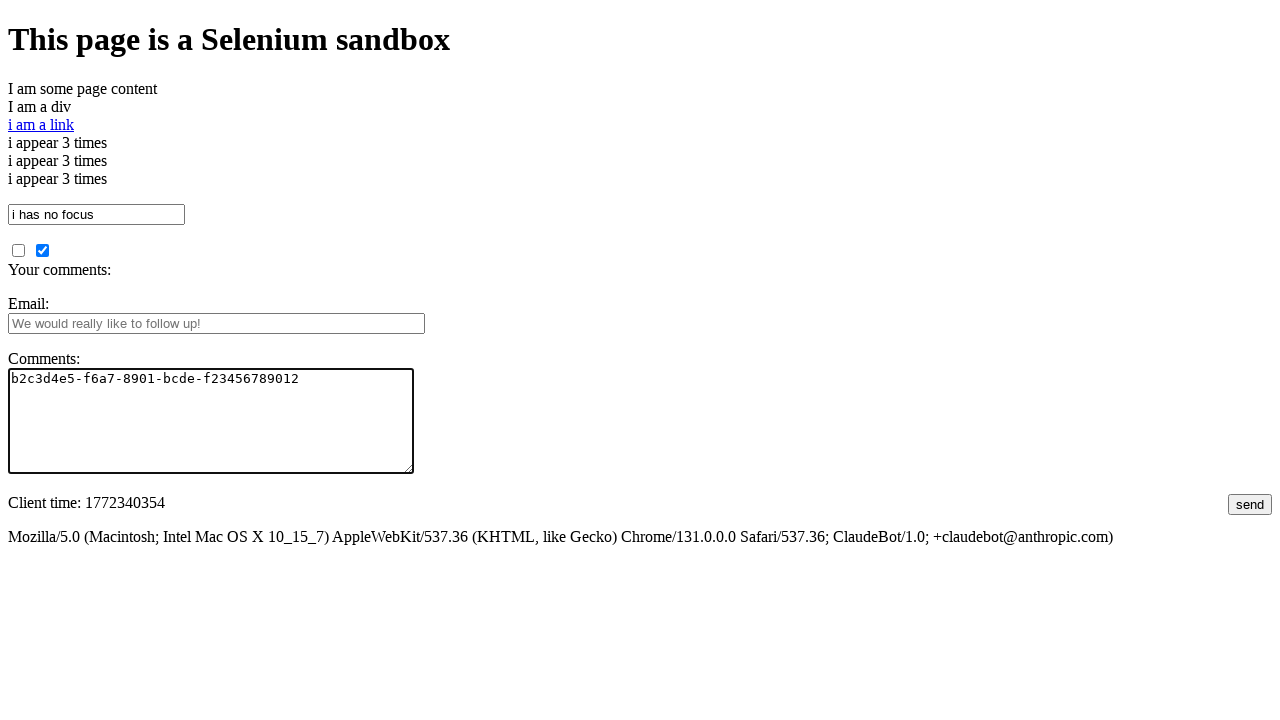

Clicked submit button to post comment at (1250, 504) on #submit
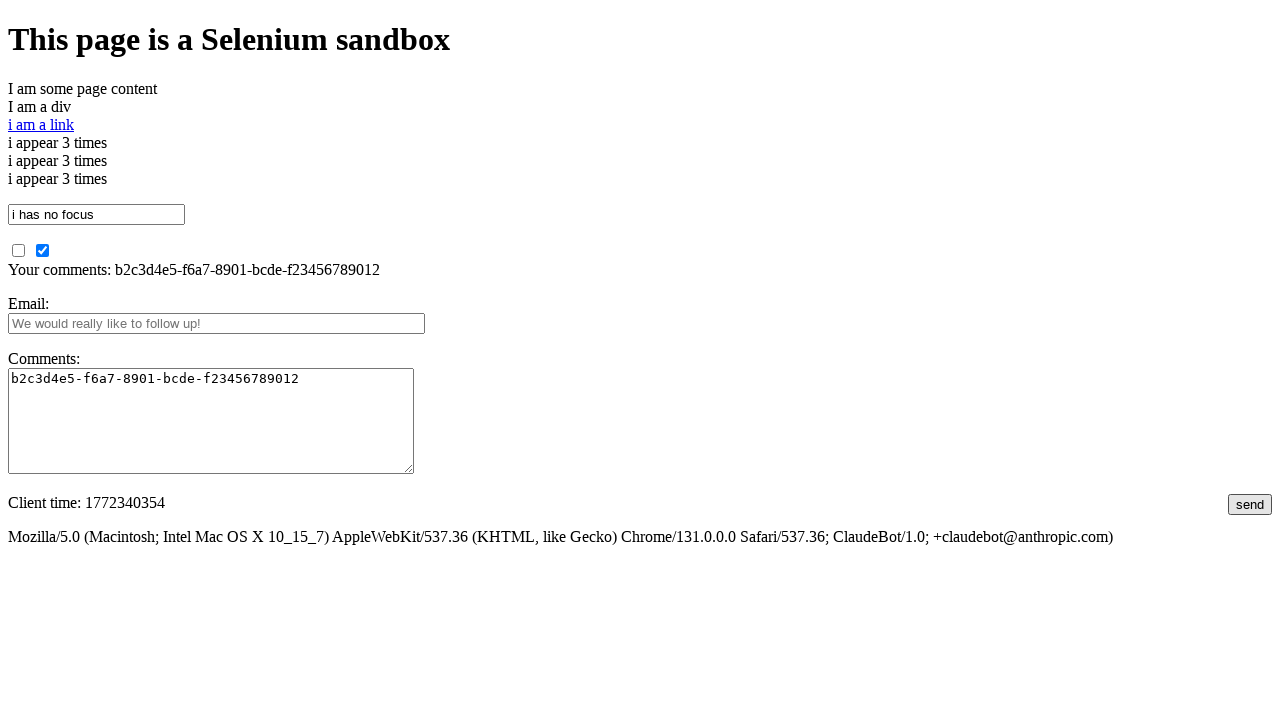

Verified submitted comments section appeared
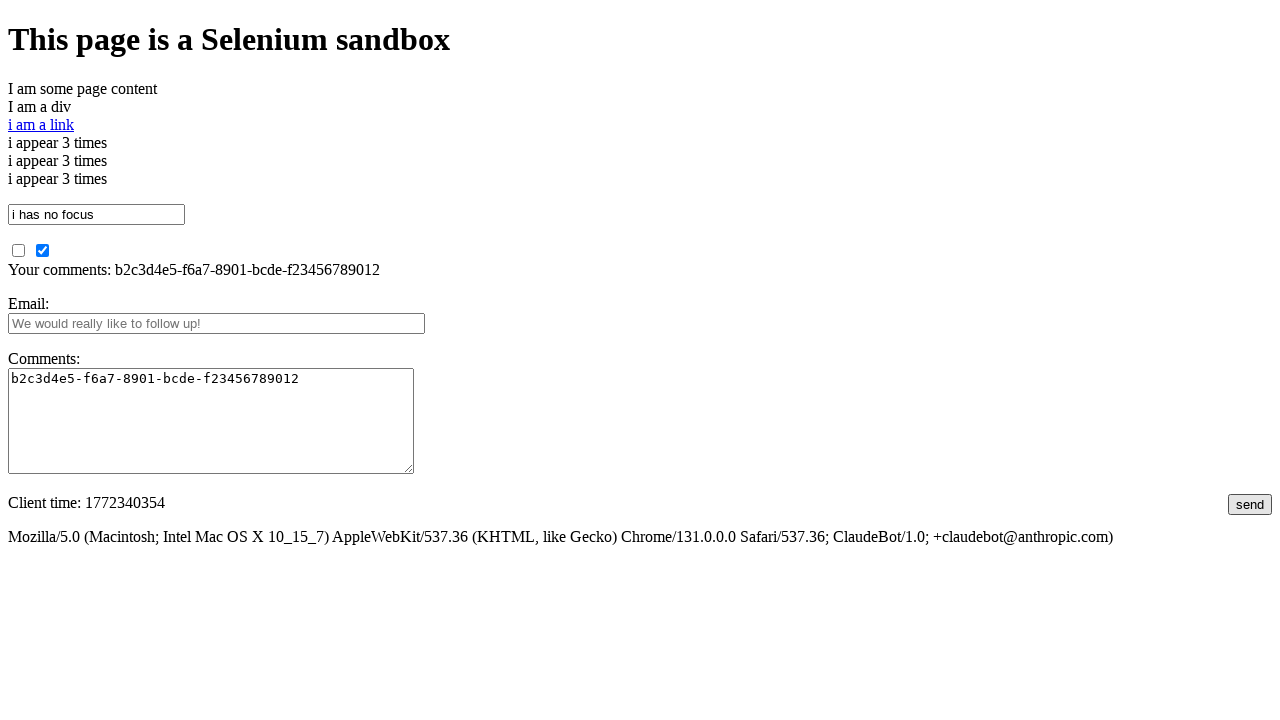

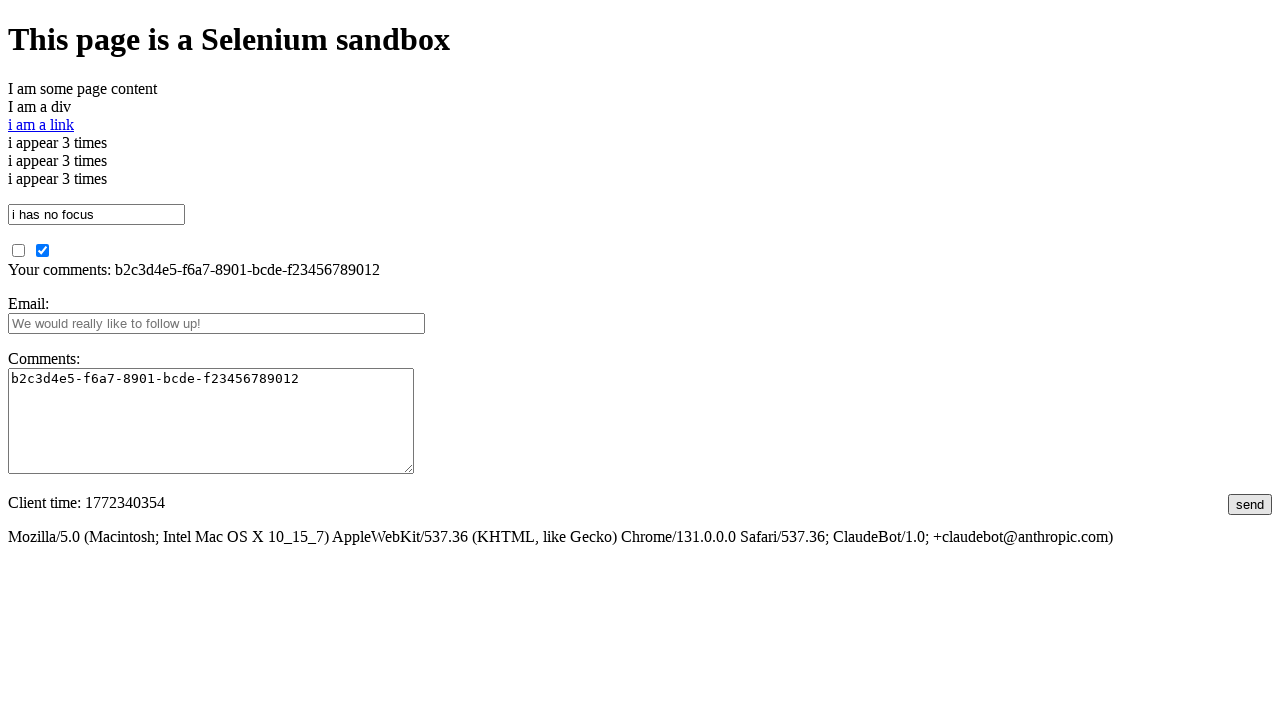